Navigates to the FireFlink website homepage and verifies the page loads successfully.

Starting URL: https://www.fireflink.com/

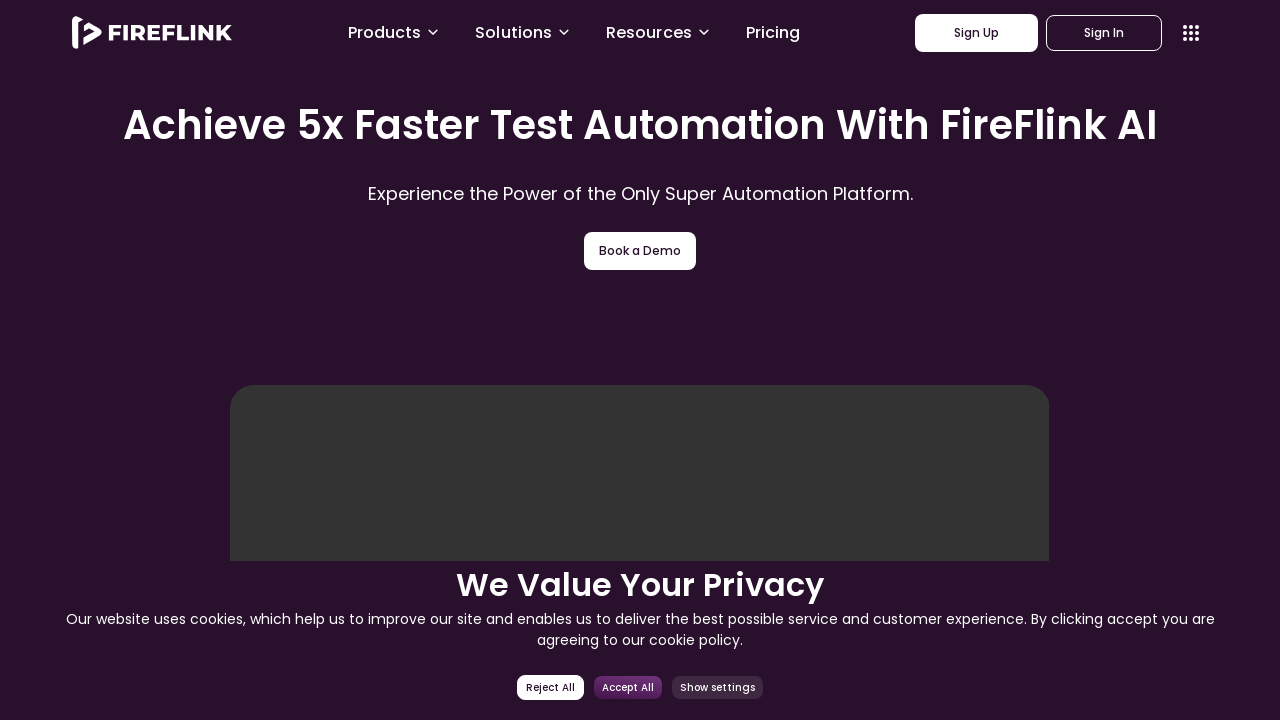

Navigated to FireFlink homepage
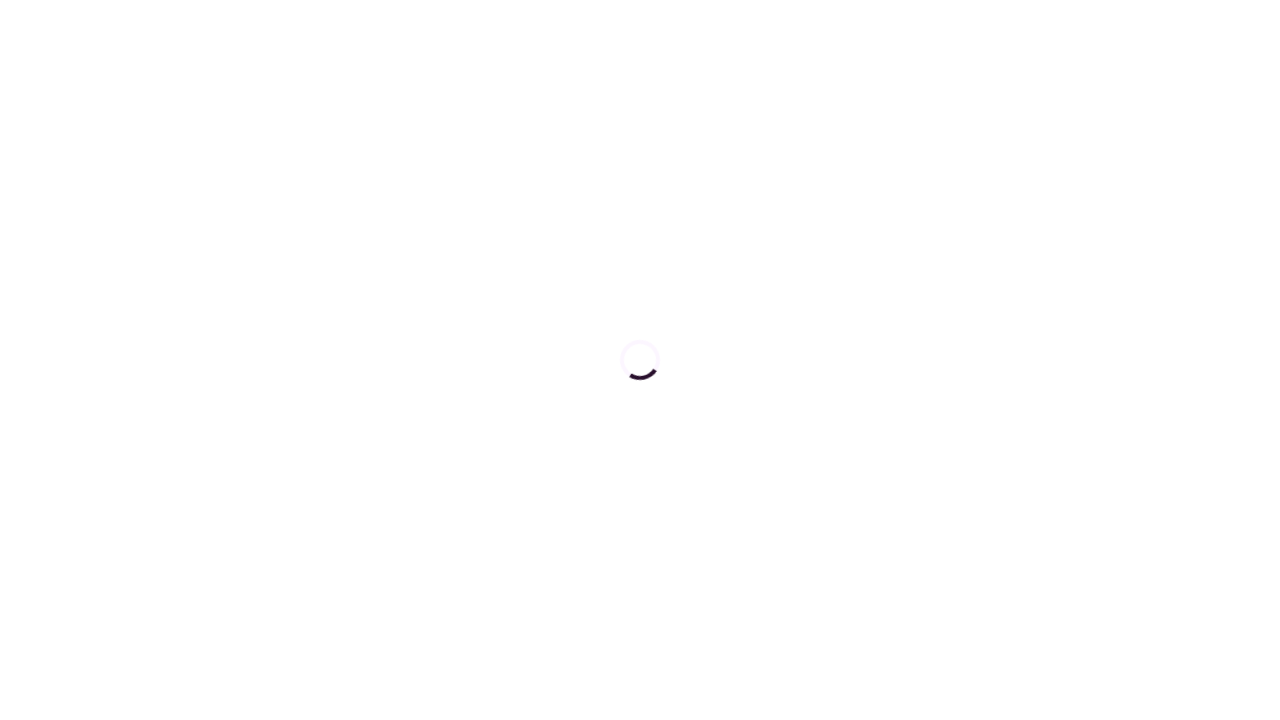

Page DOM content loaded successfully
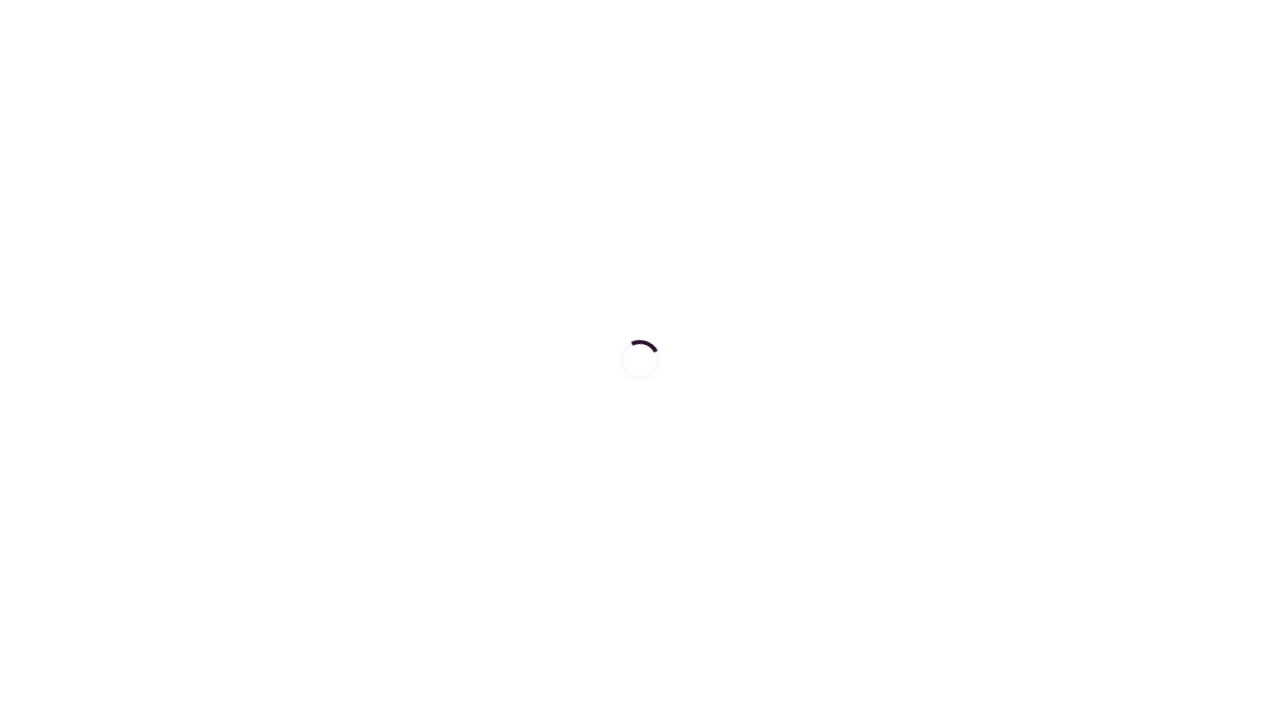

Verified page has a non-empty title
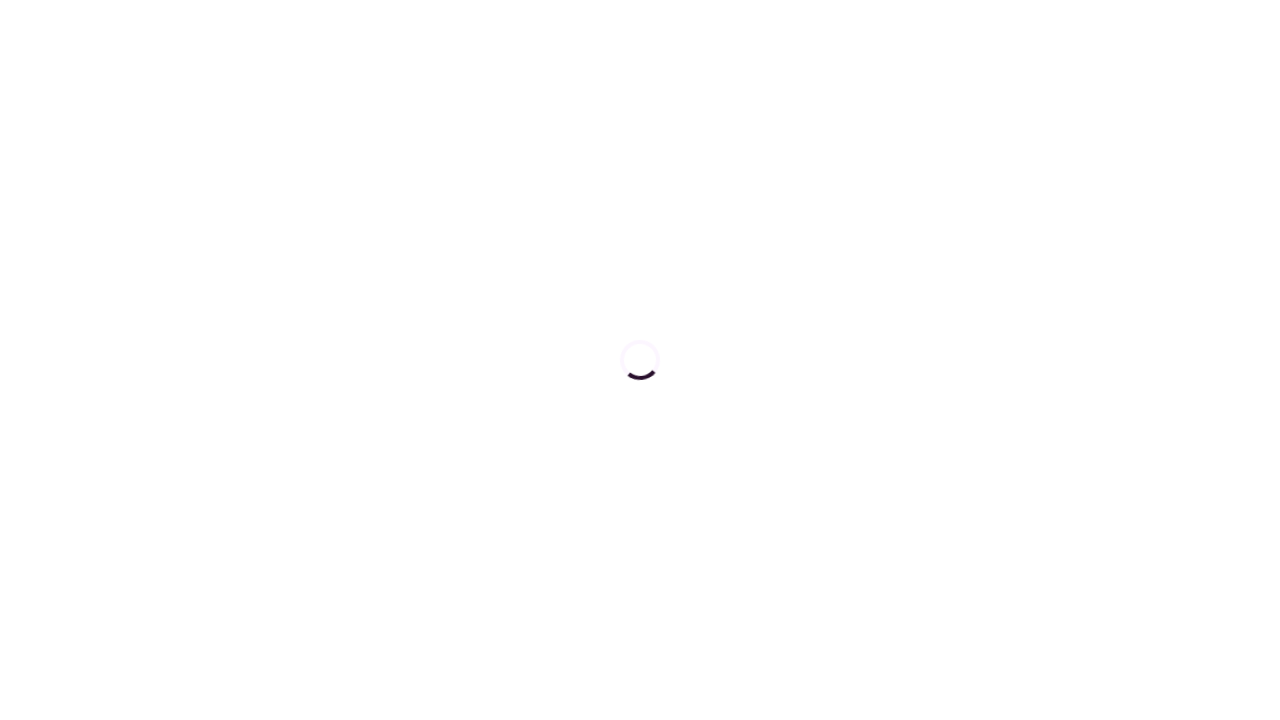

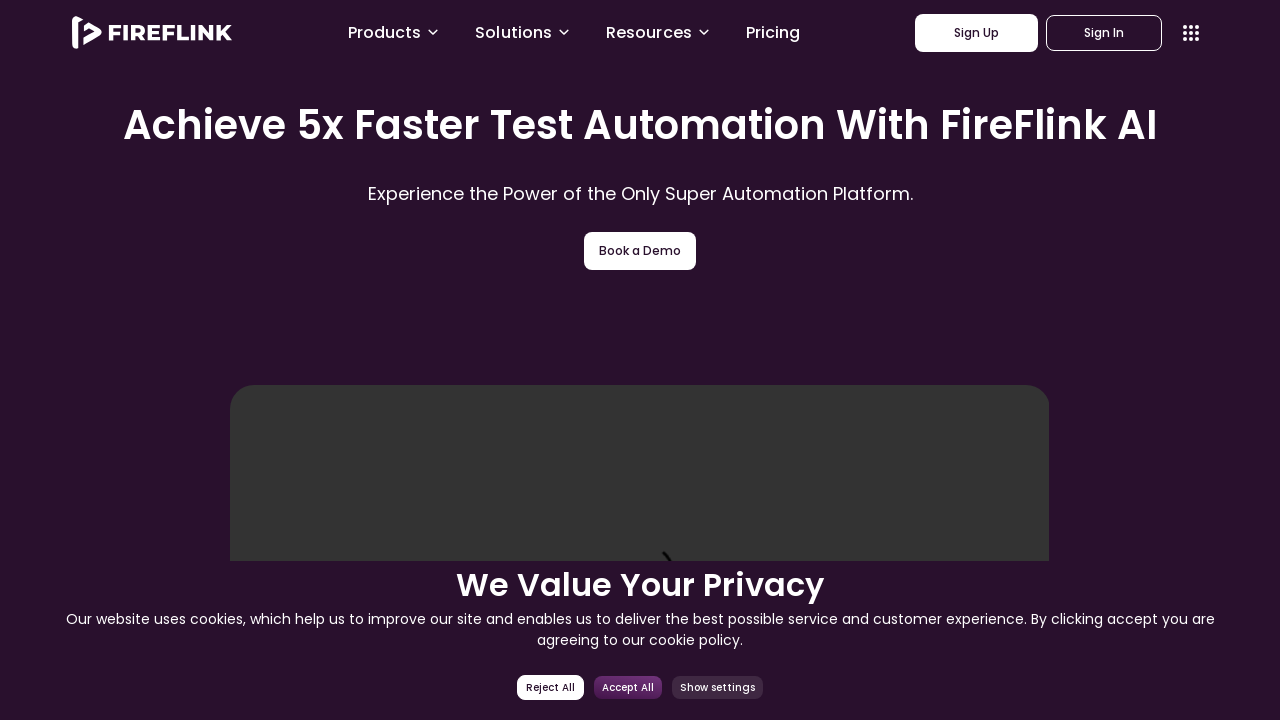